Tests the cancel button functionality on the sign-up form by filling out fields and clicking cancel, verifying the user is redirected back to the login page.

Starting URL: https://thinking-tester-contact-list.herokuapp.com/addUser

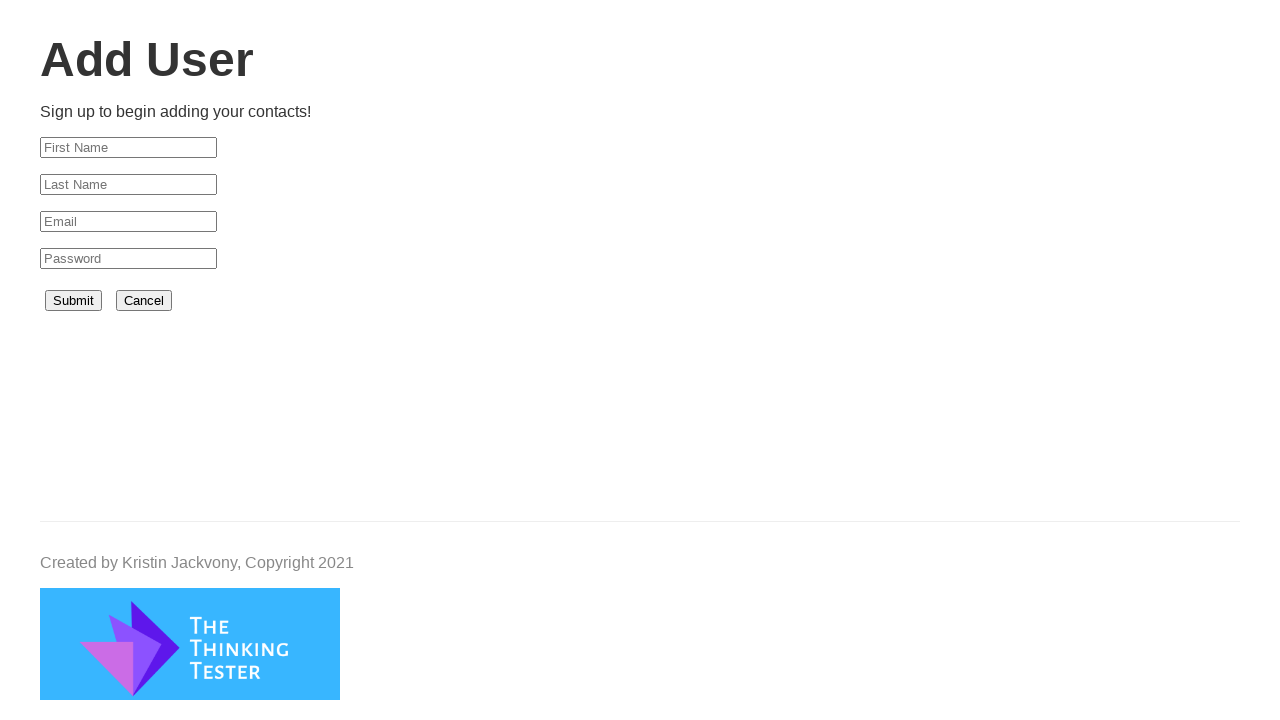

Filled first name field with 'Temp' on #firstName
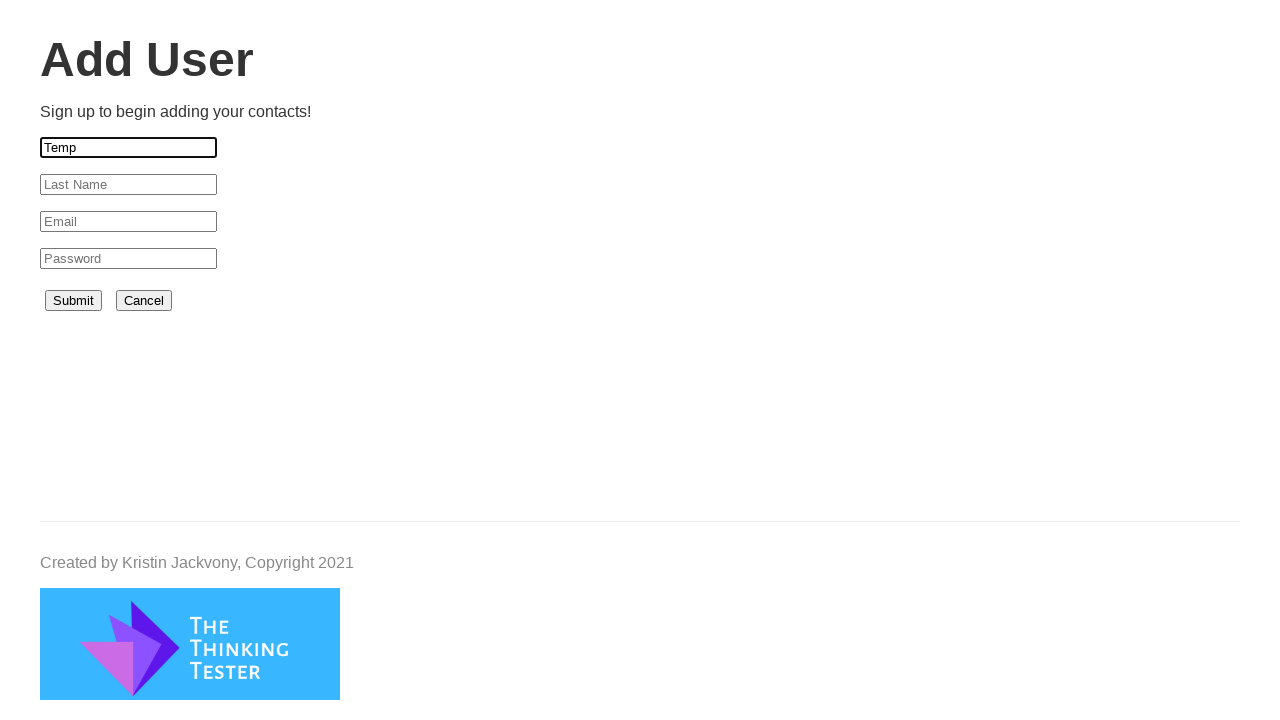

Filled last name field with 'User' on #lastName
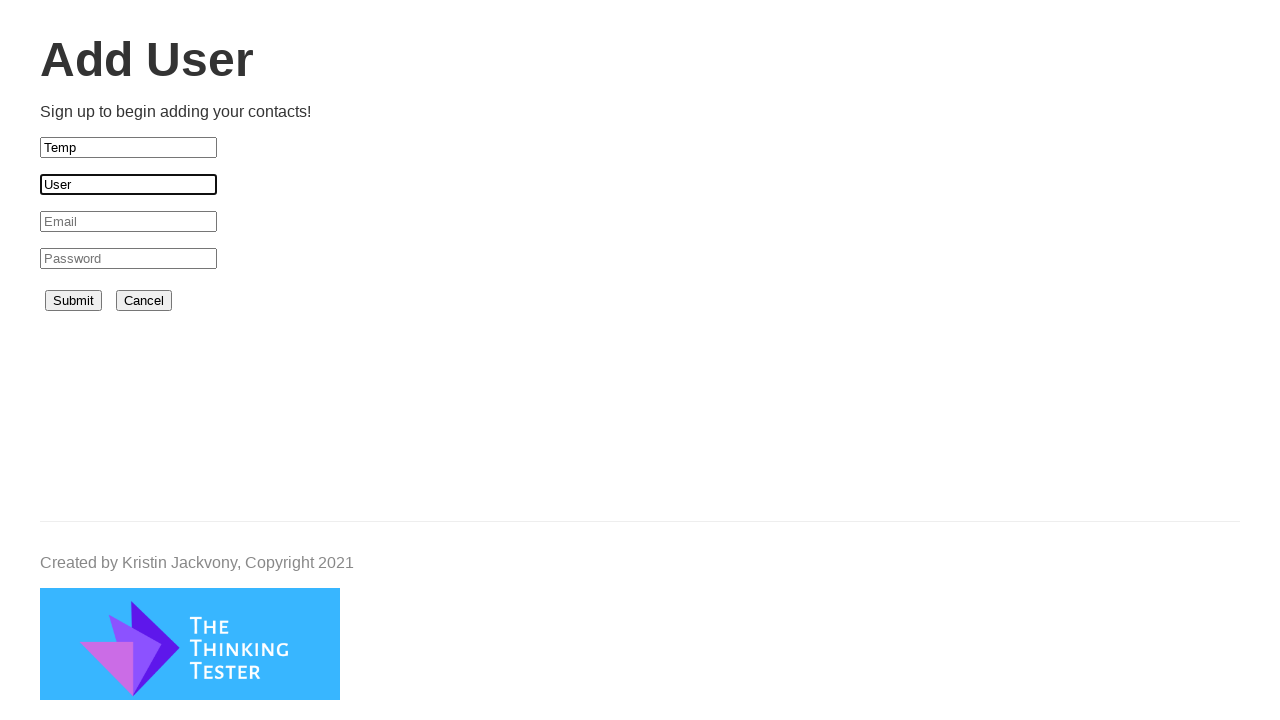

Filled email field with 'temp.user@example.com' on #email
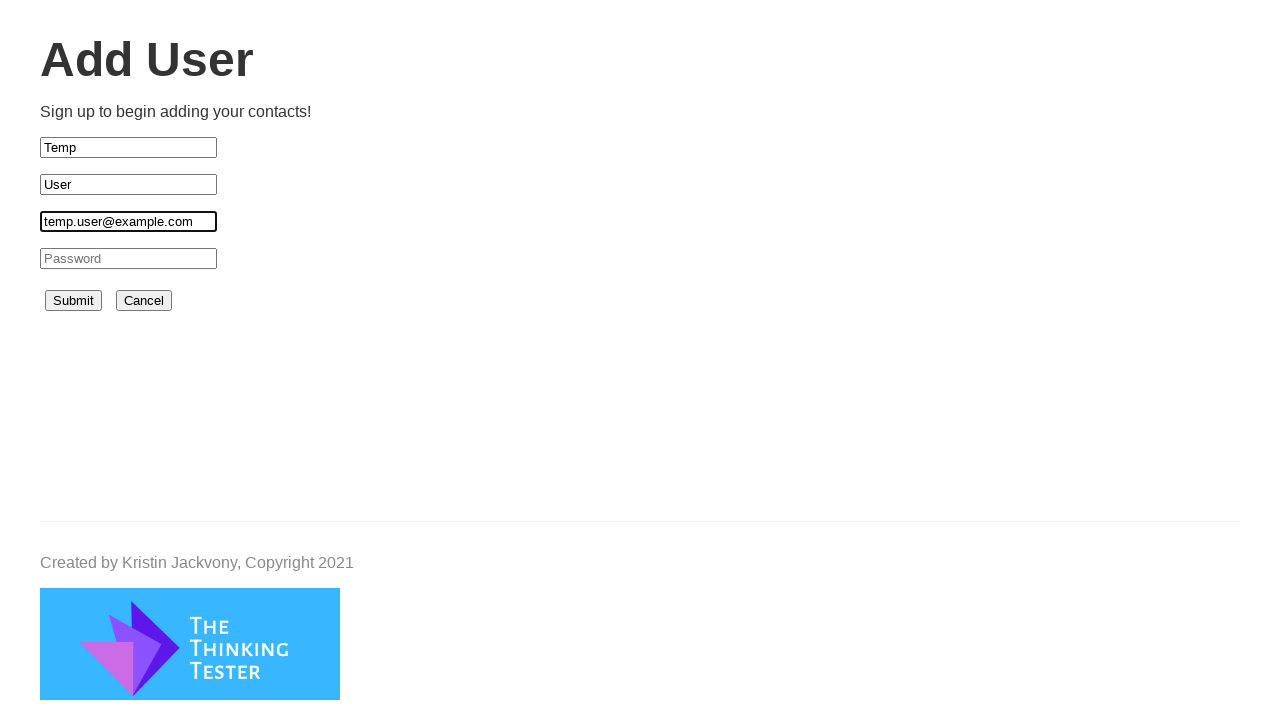

Filled password field with 'TempPass123!' on #password
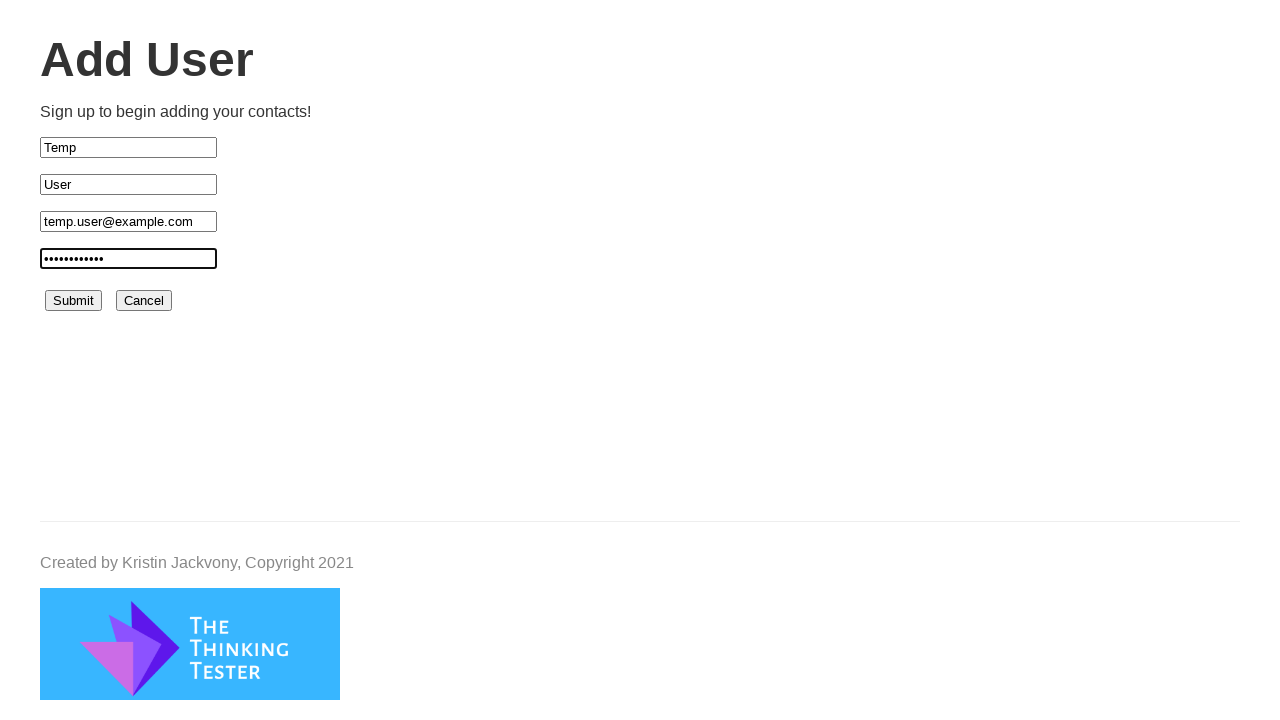

Clicked cancel button on sign-up form at (144, 301) on #cancel
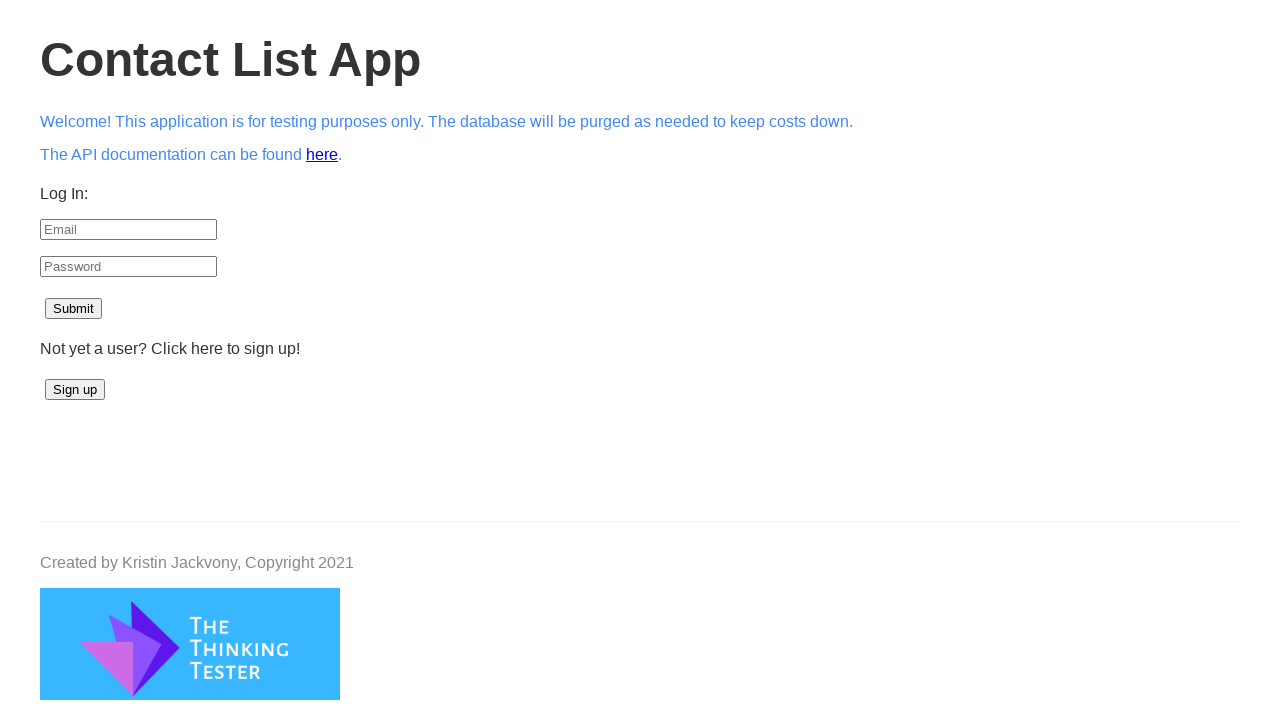

Verified redirect to login page after canceling sign-up
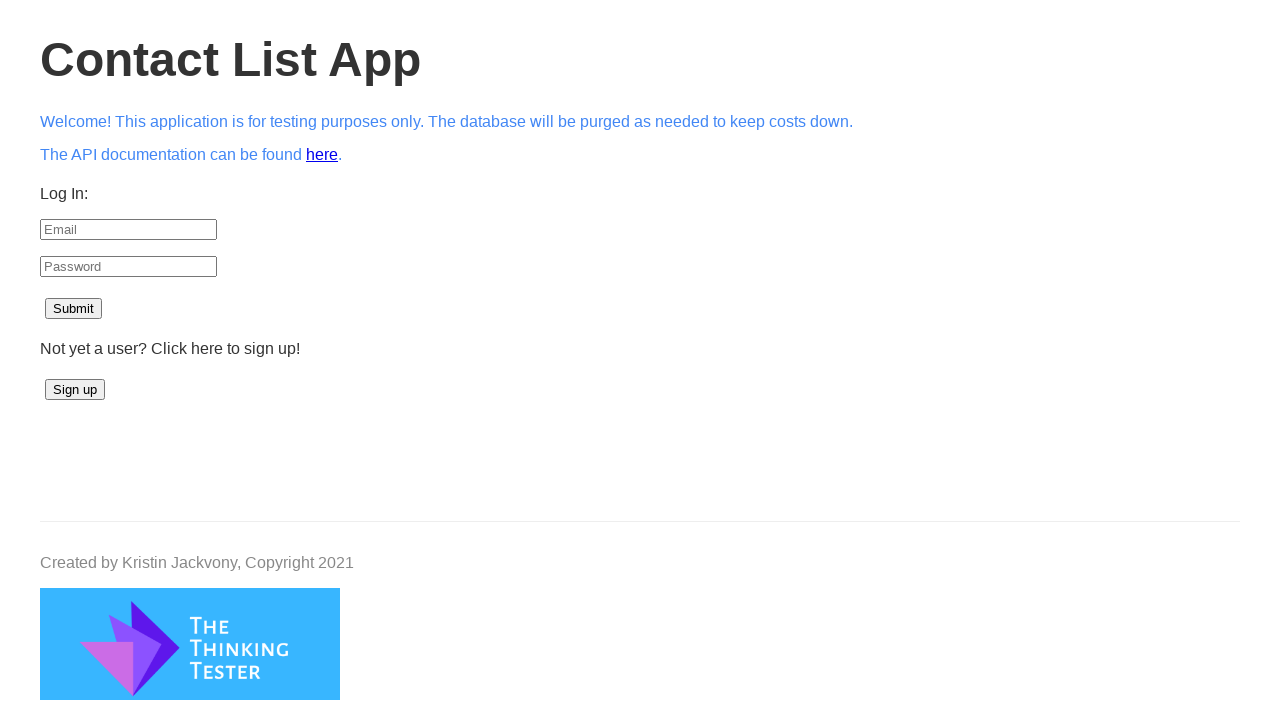

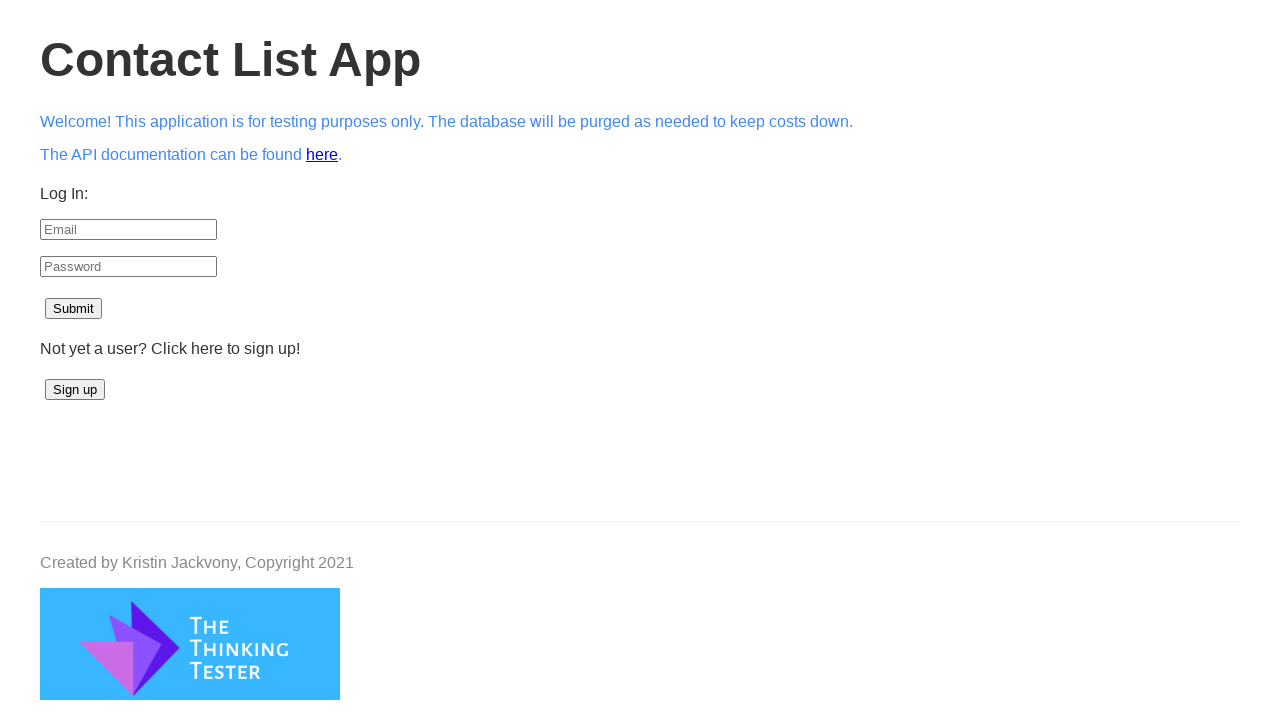